Tests clicking a button with a dynamic ID on the UI Testing Playground site to verify handling of elements with changing identifiers

Starting URL: http://uitestingplayground.com/dynamicid

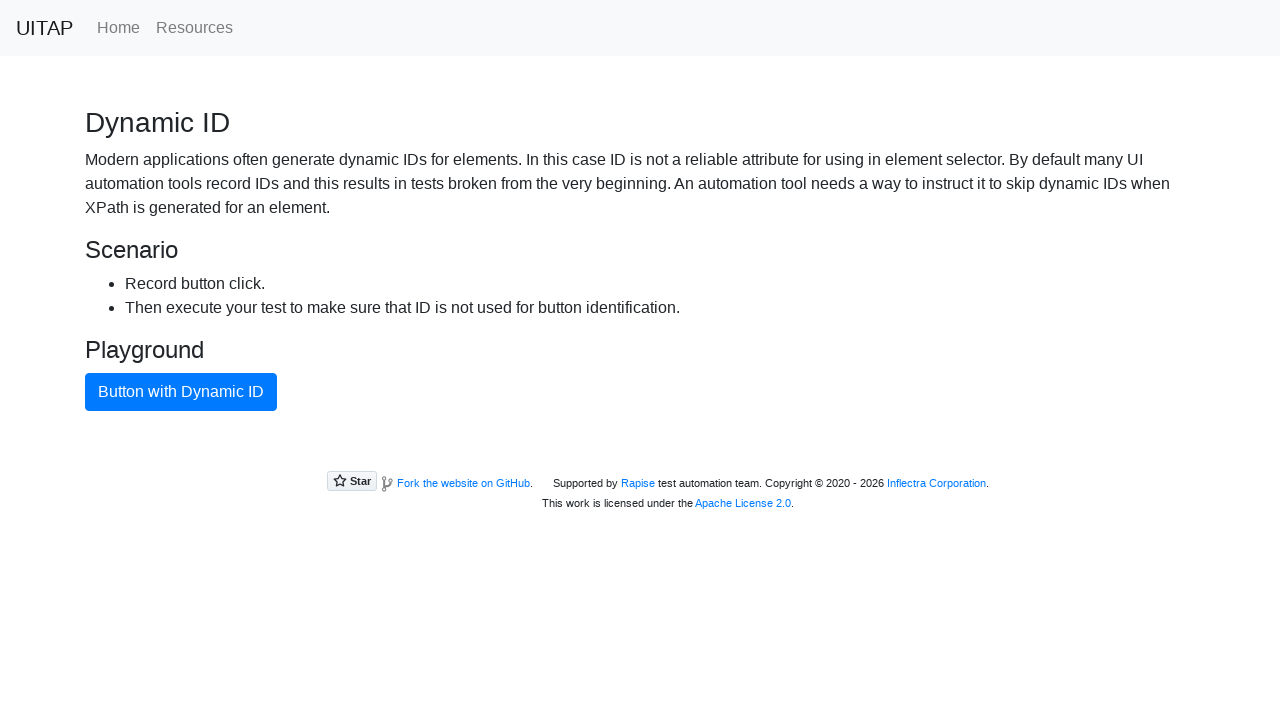

Navigated to UI Testing Playground dynamic ID page
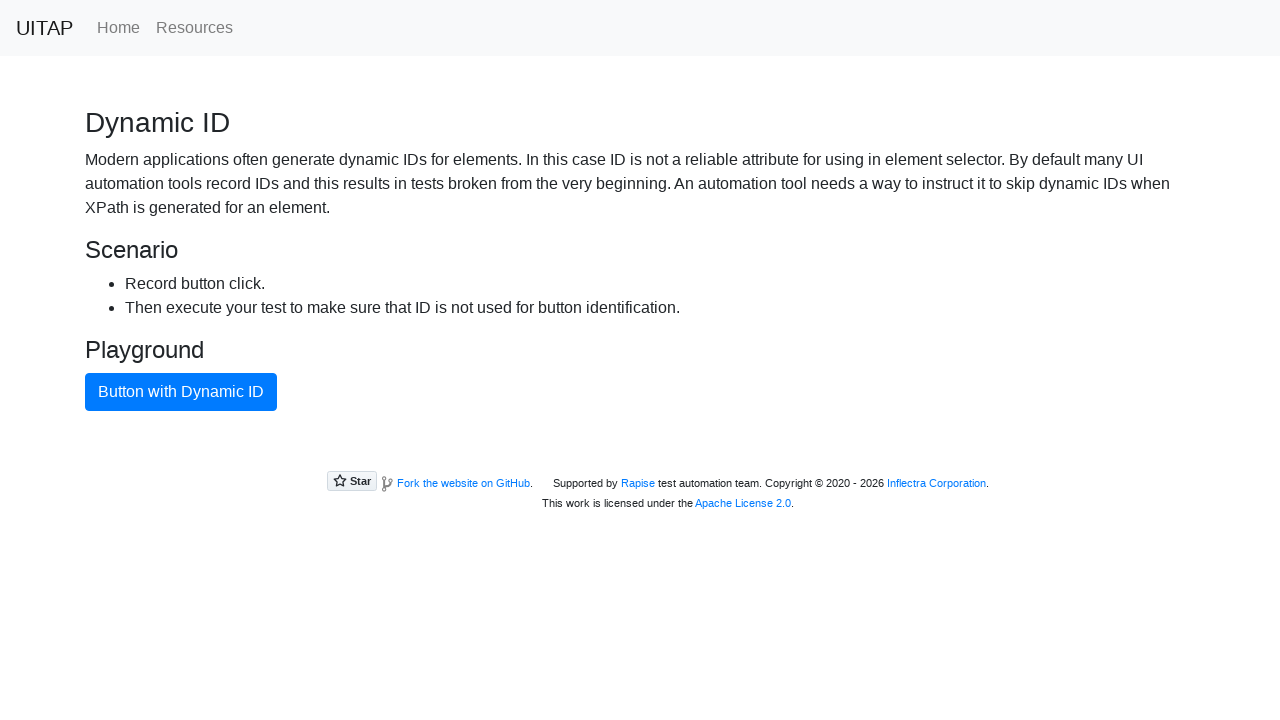

Clicked the primary button with dynamic ID at (181, 392) on .btn.btn-primary
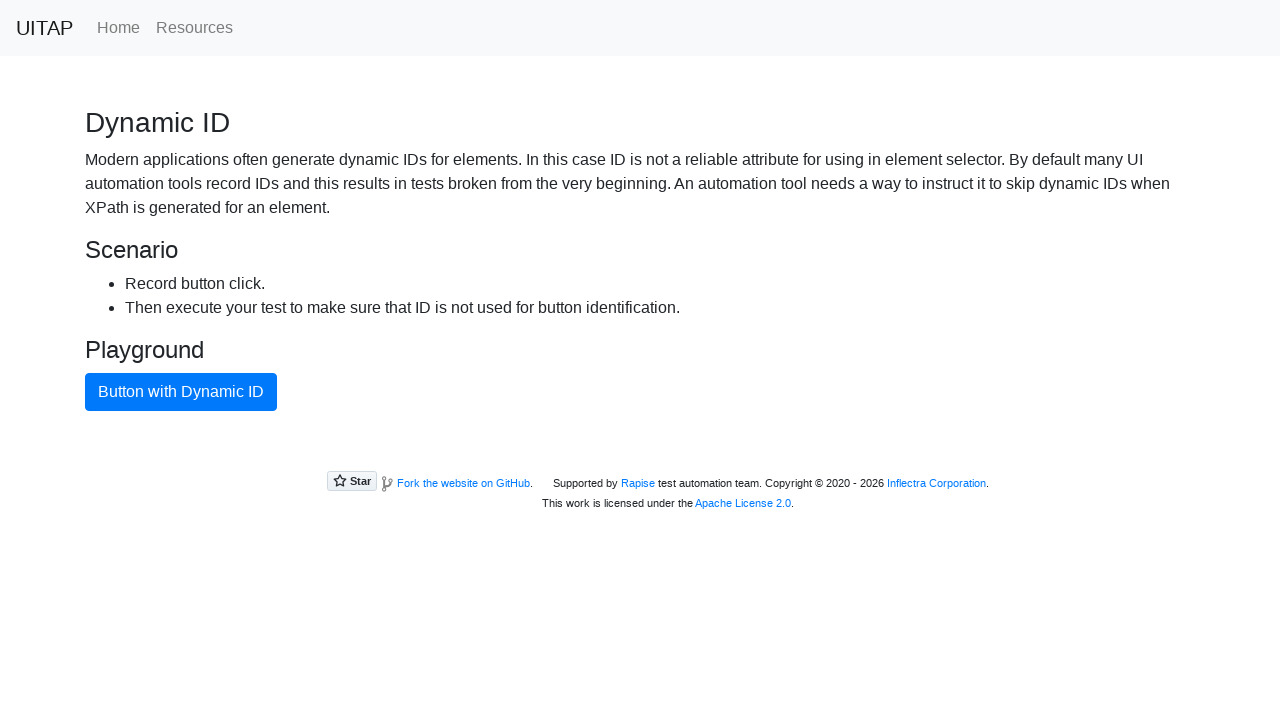

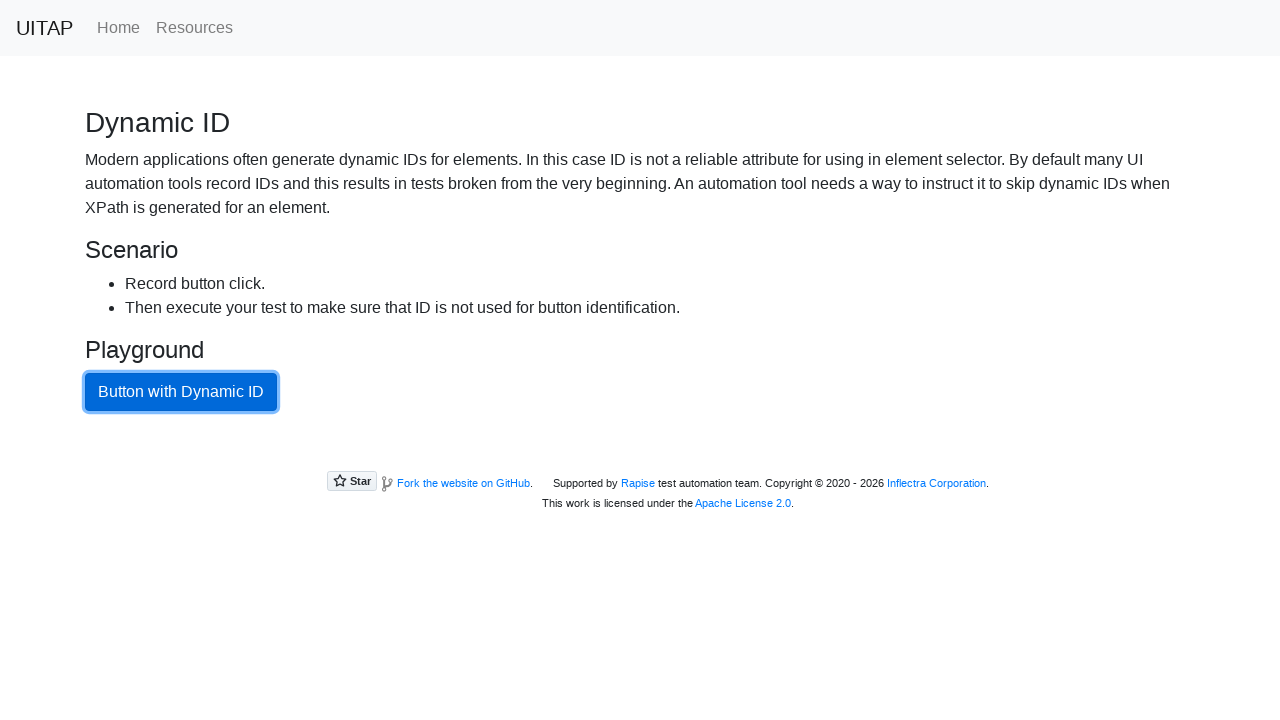